Tests window handle switching using a reusable approach by clicking a link to open a new tab and verifying the new window title

Starting URL: https://the-internet.herokuapp.com/windows

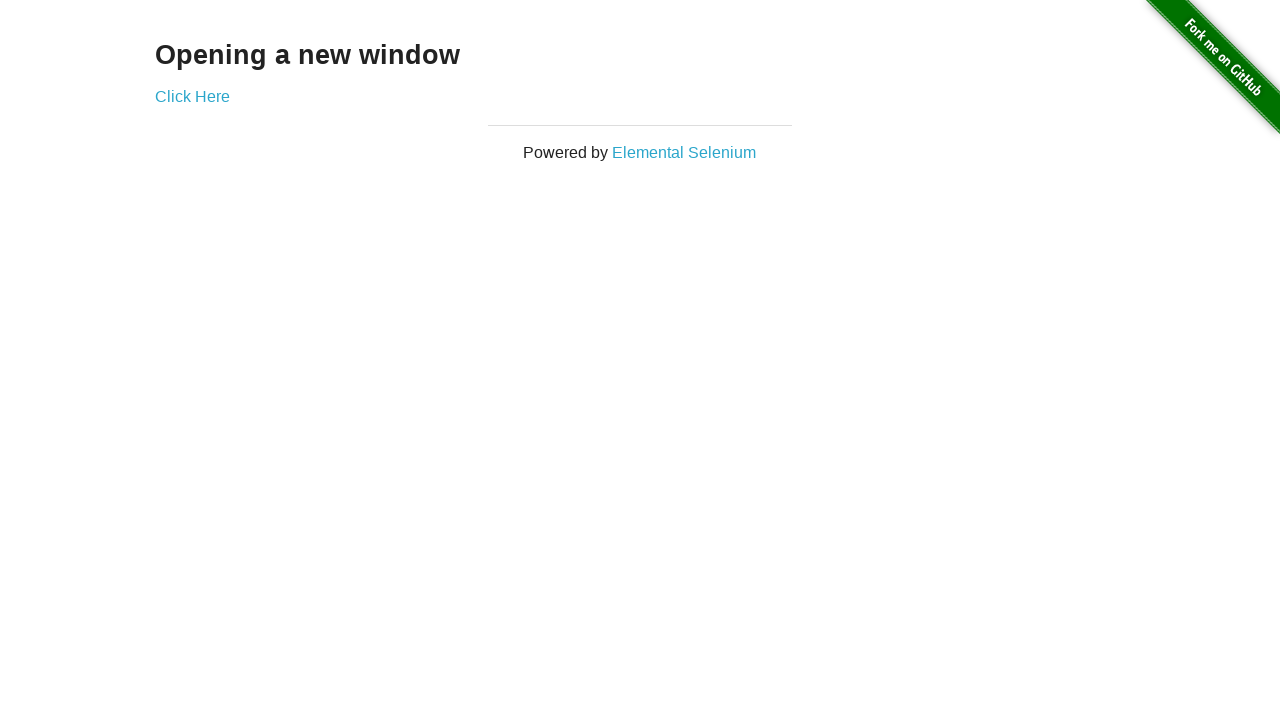

Clicked 'Click Here' link to open new window at (192, 96) on text=Click Here
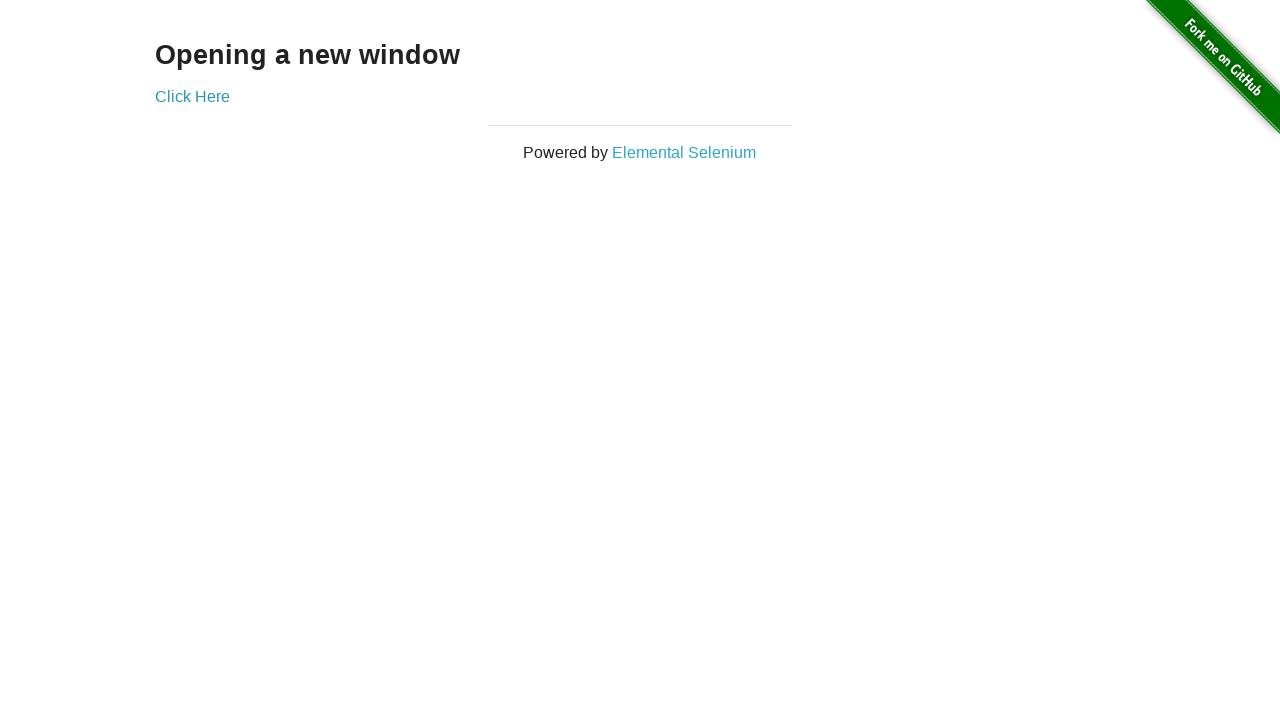

Captured new page/window handle
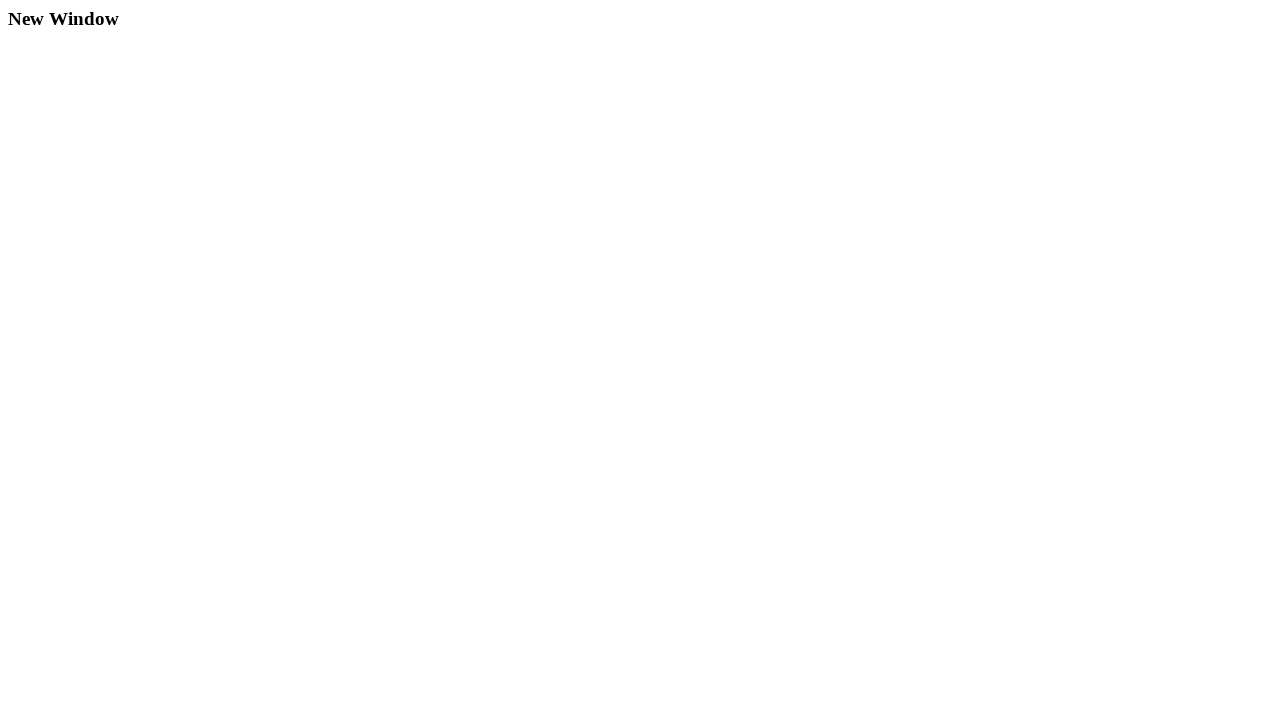

New window finished loading
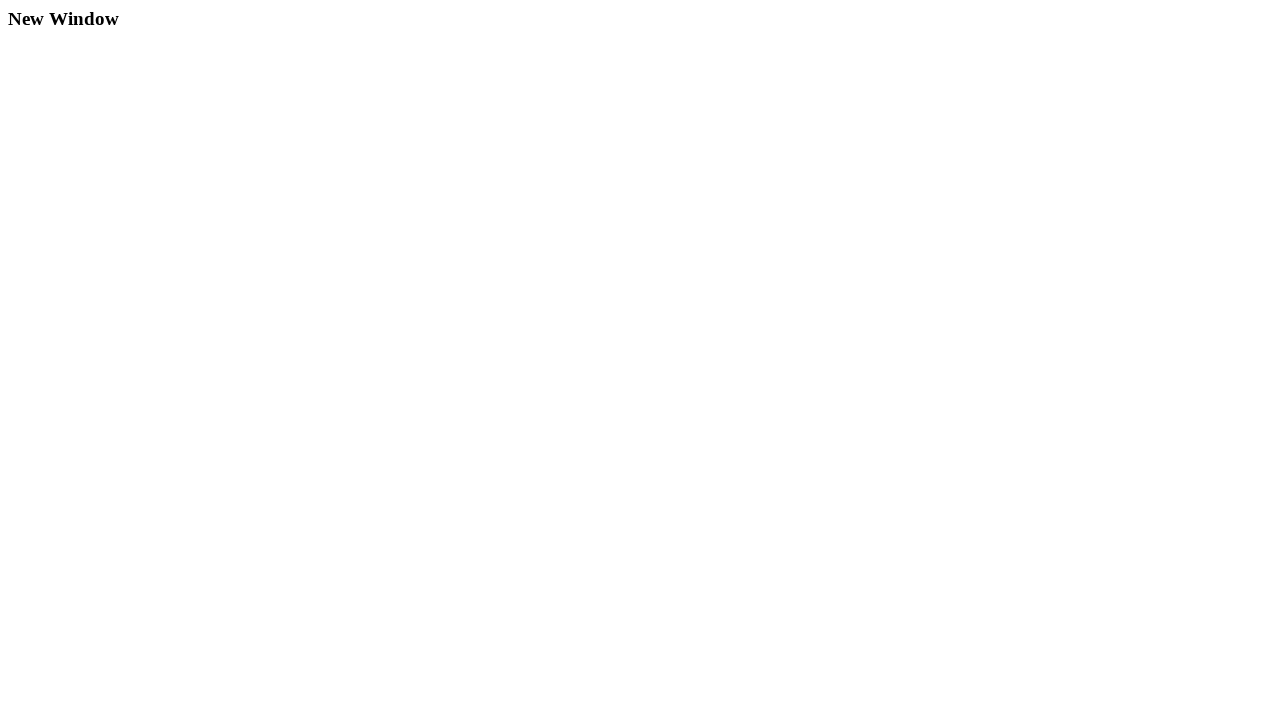

Retrieved new window title: 'New Window'
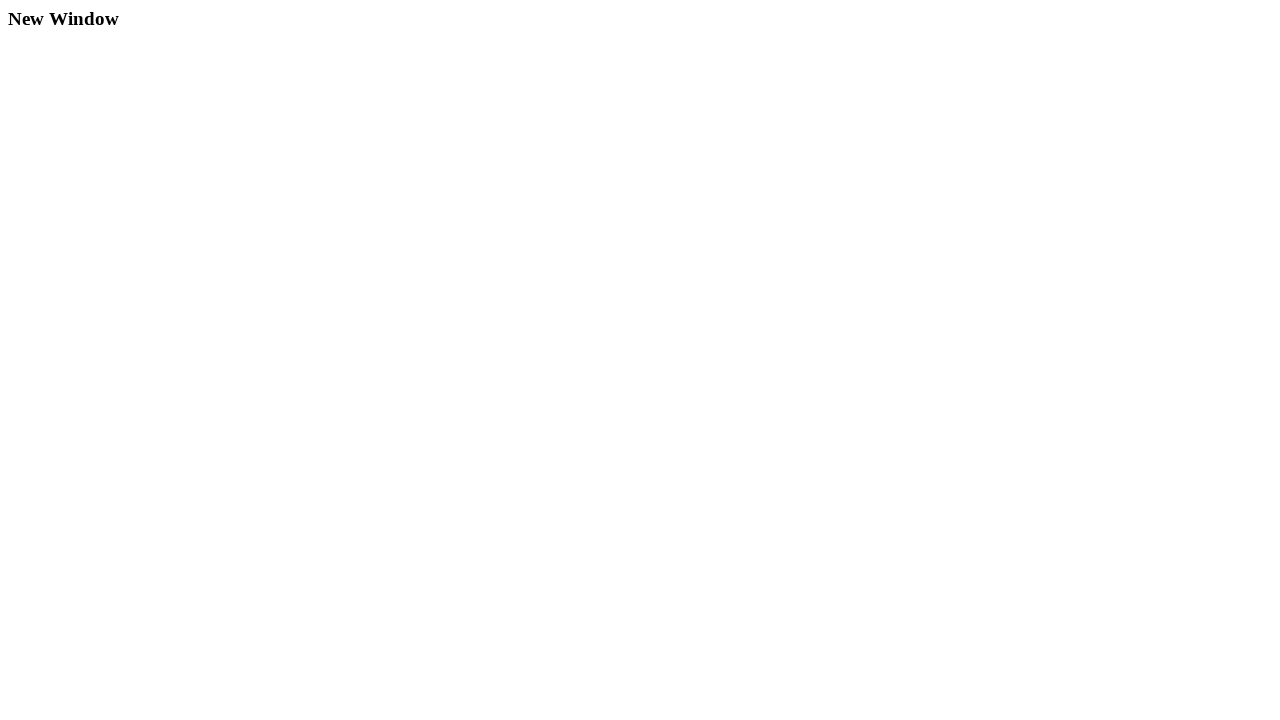

Verified new window title matches expected title 'New Window'
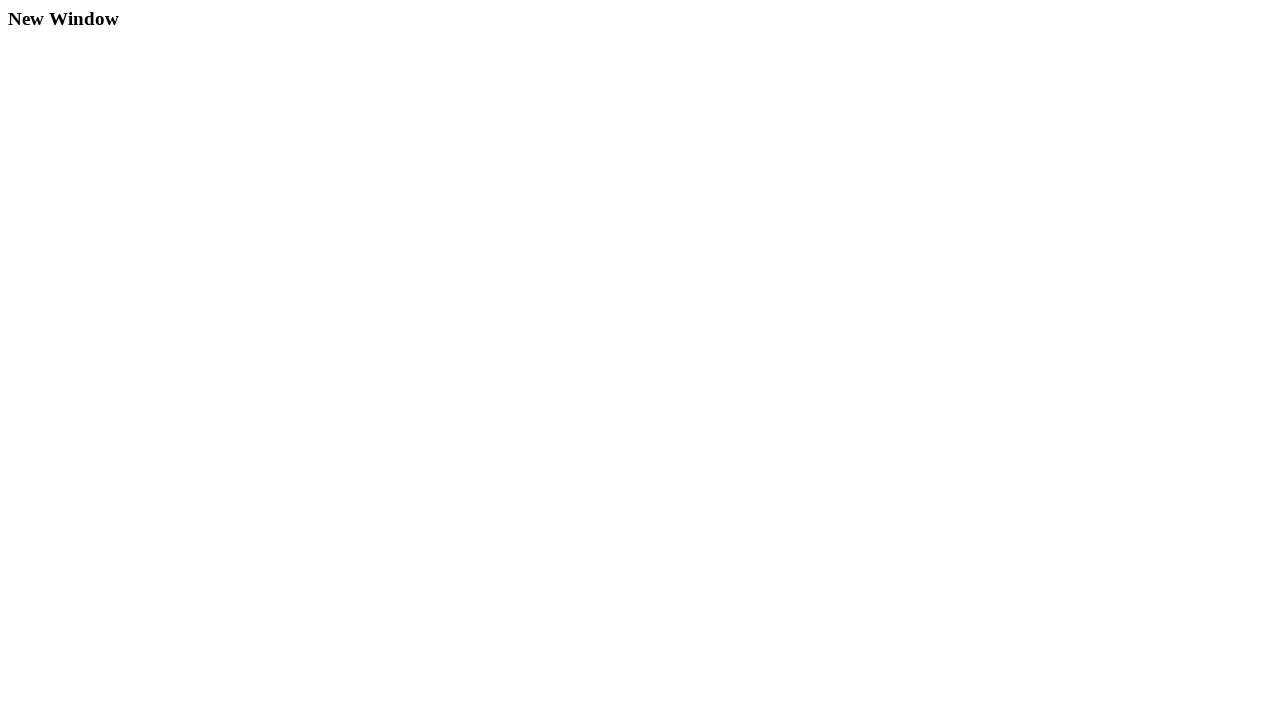

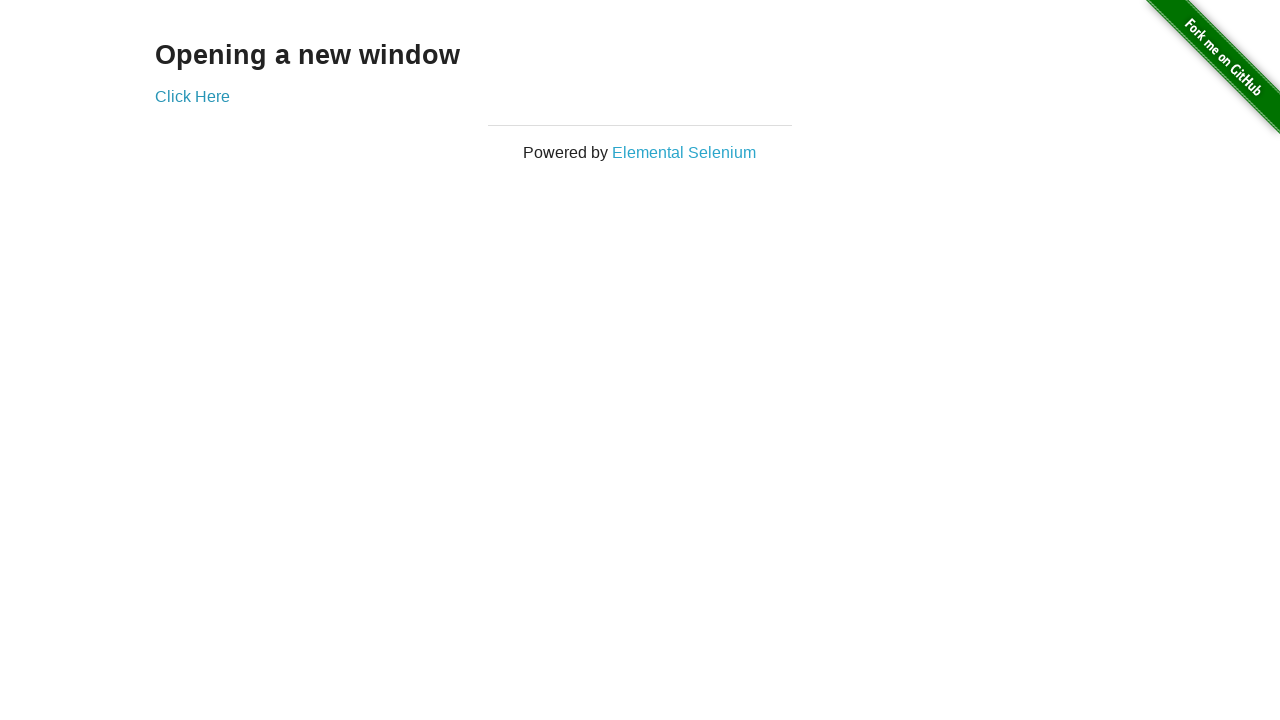